Navigates to the Microsoft Playwright GitHub repository page and takes a screenshot to verify the page loads correctly

Starting URL: https://github.com/microsoft/playwright

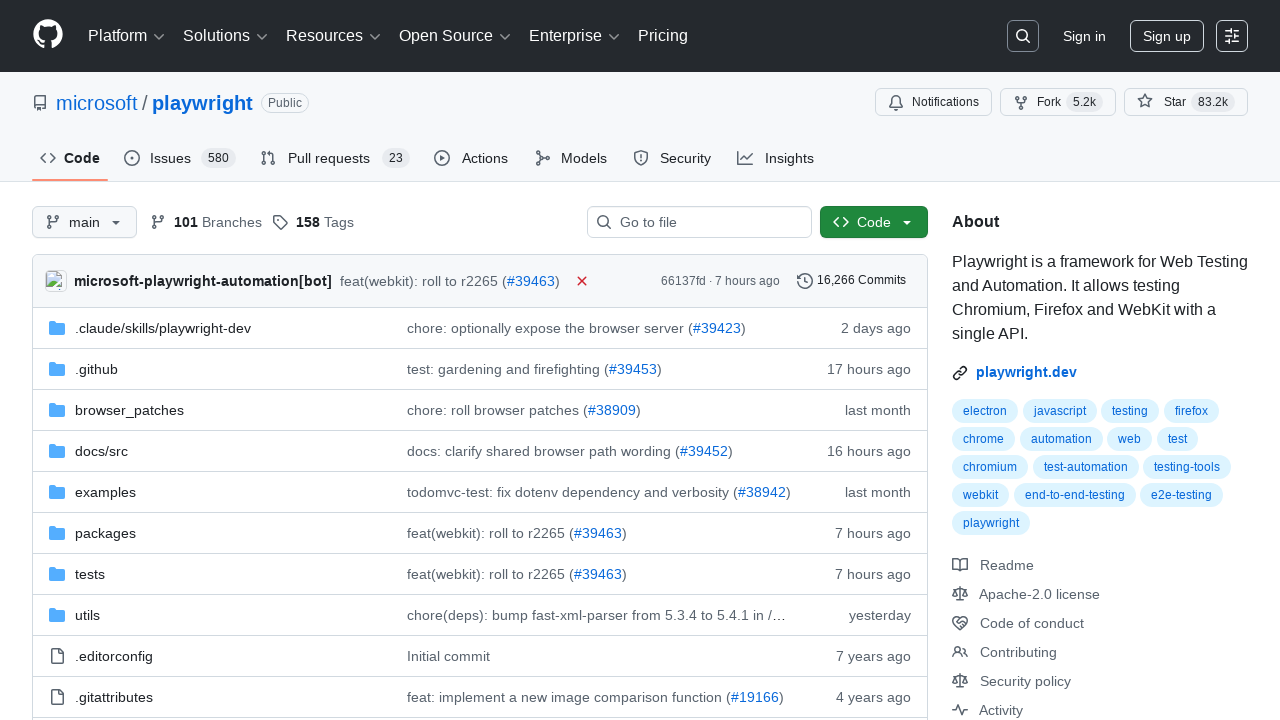

Navigated to Microsoft Playwright GitHub repository
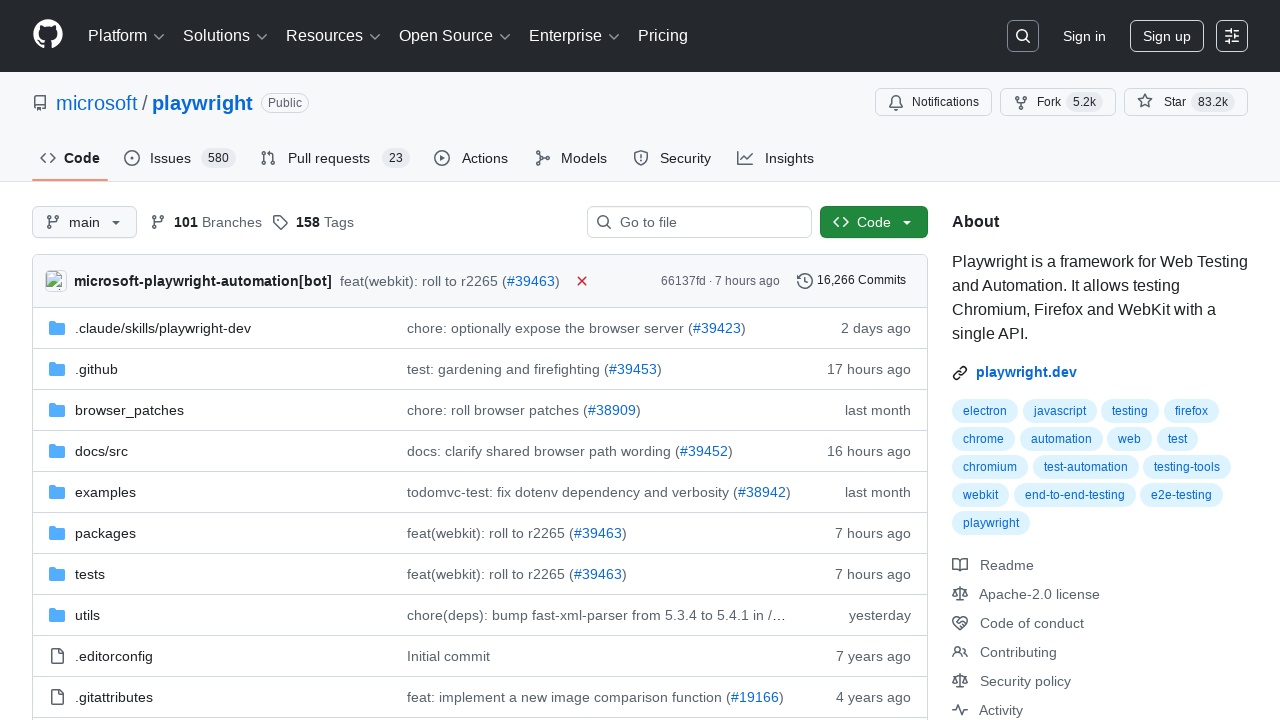

Repository page loaded with article element visible
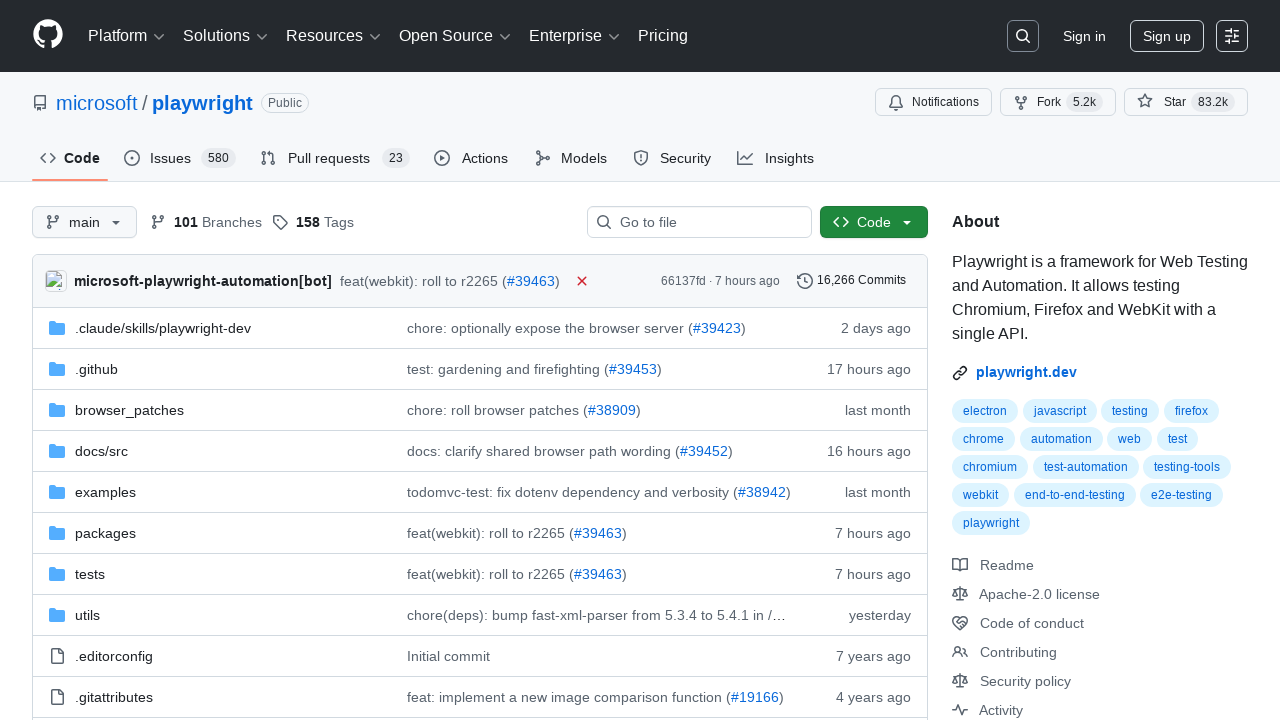

Verified page loaded correctly by taking screenshot
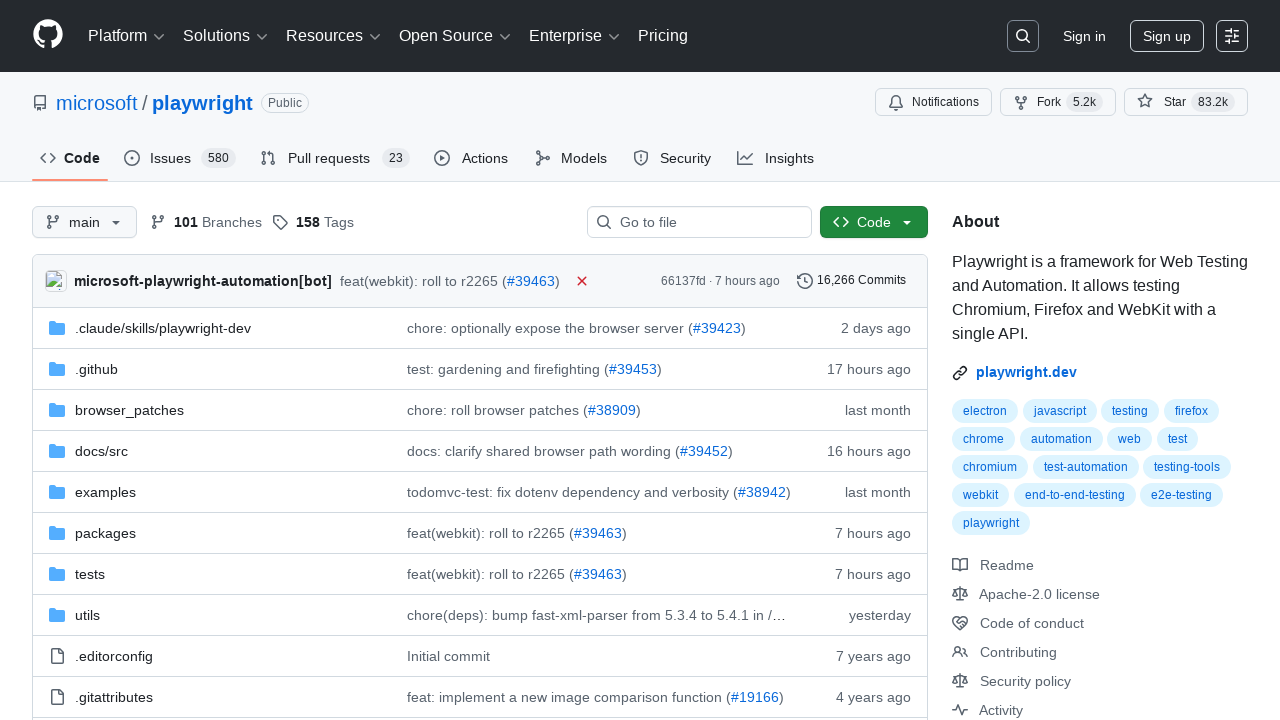

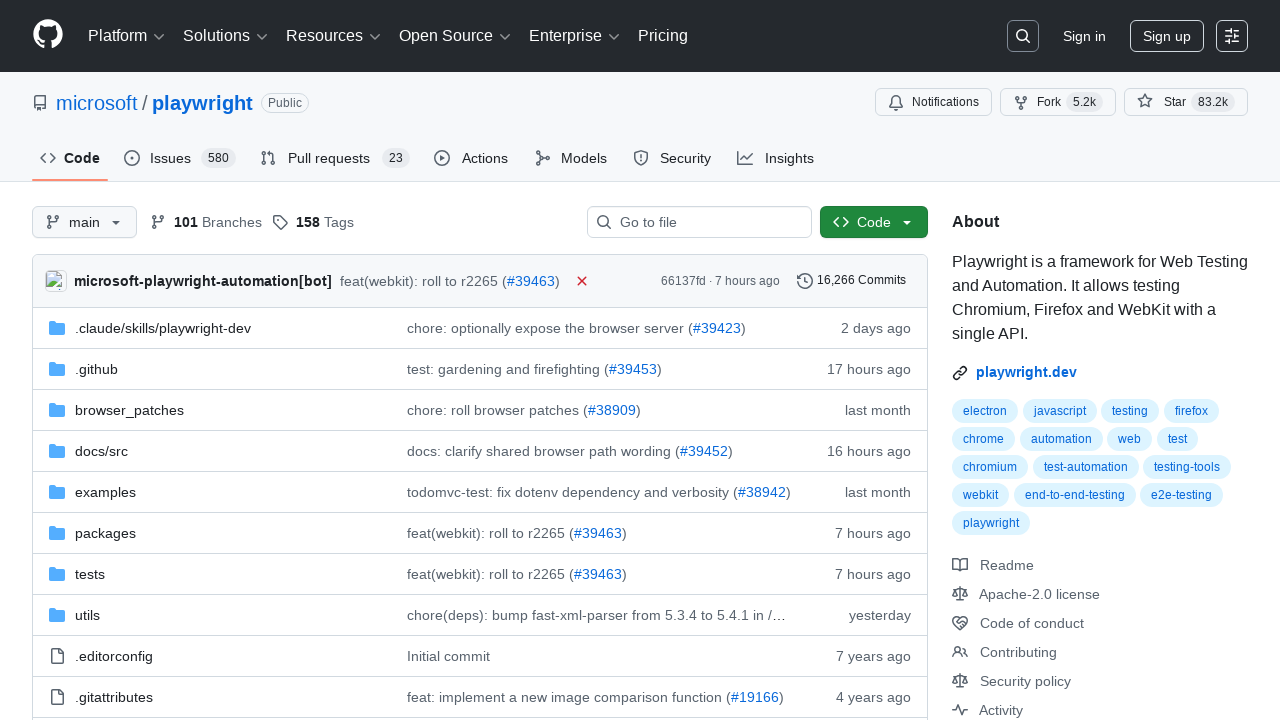